Tests marking all todo items as completed using the toggle all checkbox.

Starting URL: https://demo.playwright.dev/todomvc

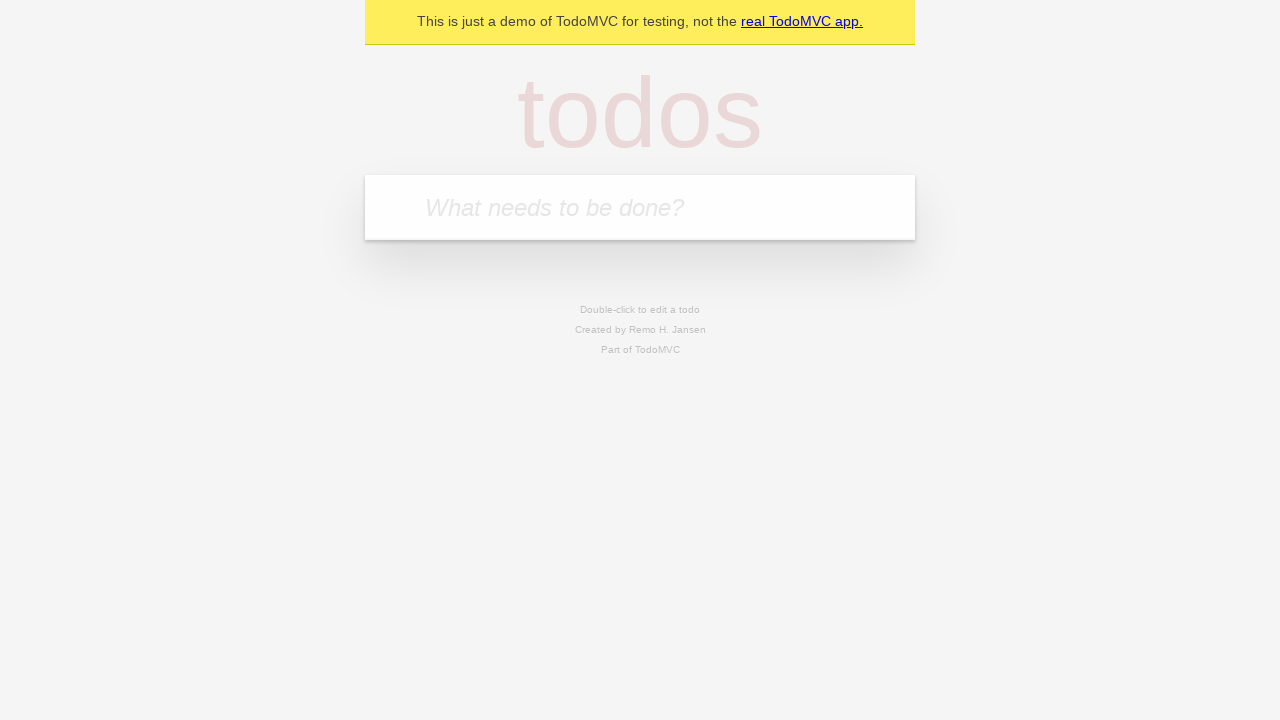

Filled todo input with 'buy some cheese' on internal:attr=[placeholder="What needs to be done?"i]
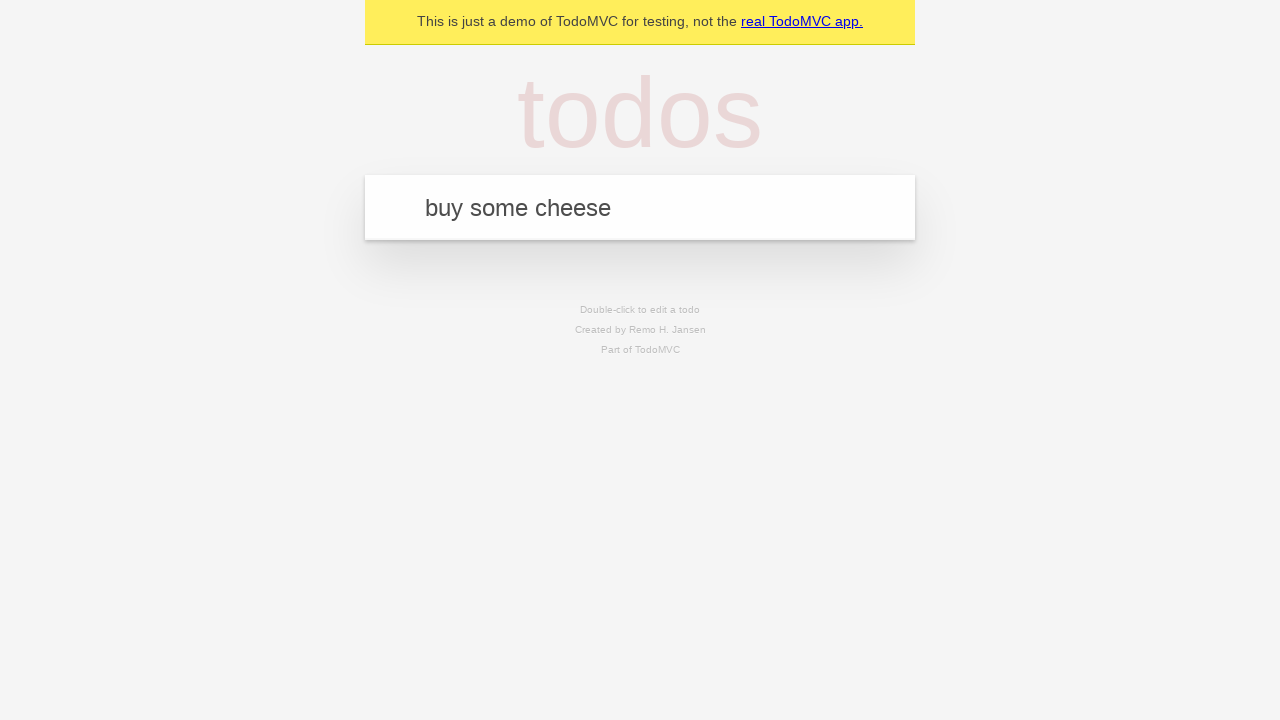

Pressed Enter to add first todo item on internal:attr=[placeholder="What needs to be done?"i]
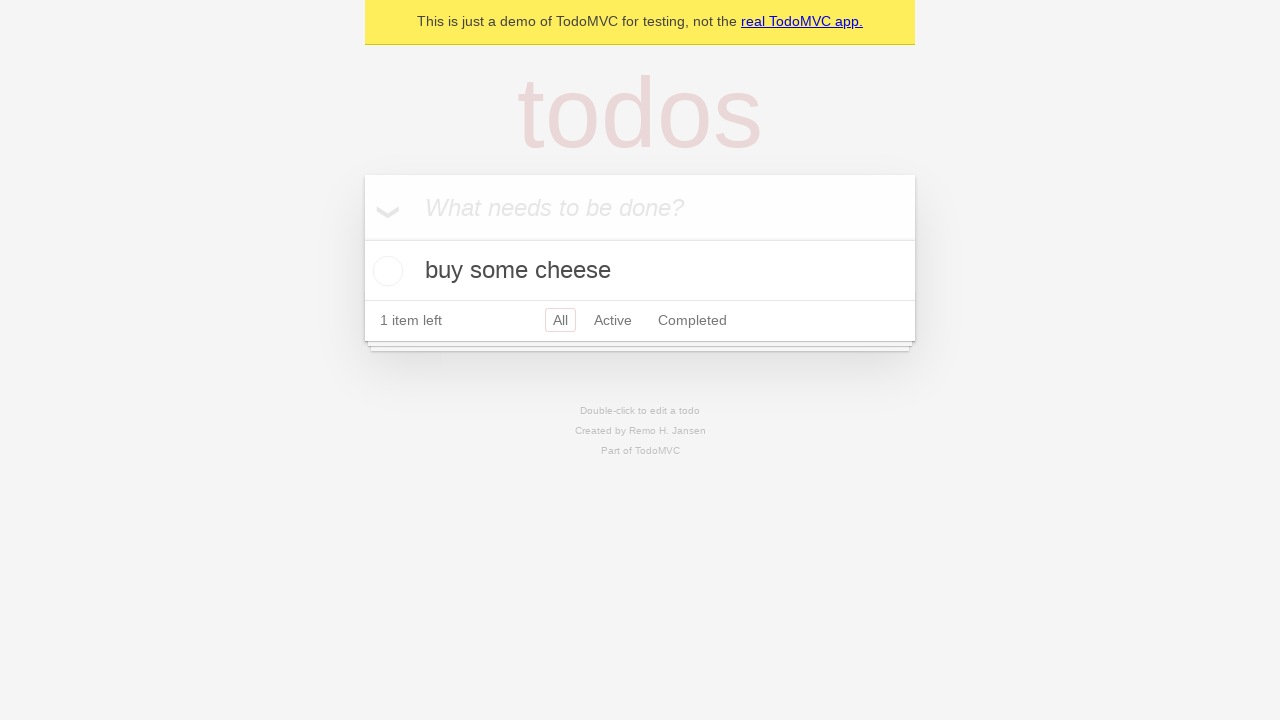

Filled todo input with 'feed the cat' on internal:attr=[placeholder="What needs to be done?"i]
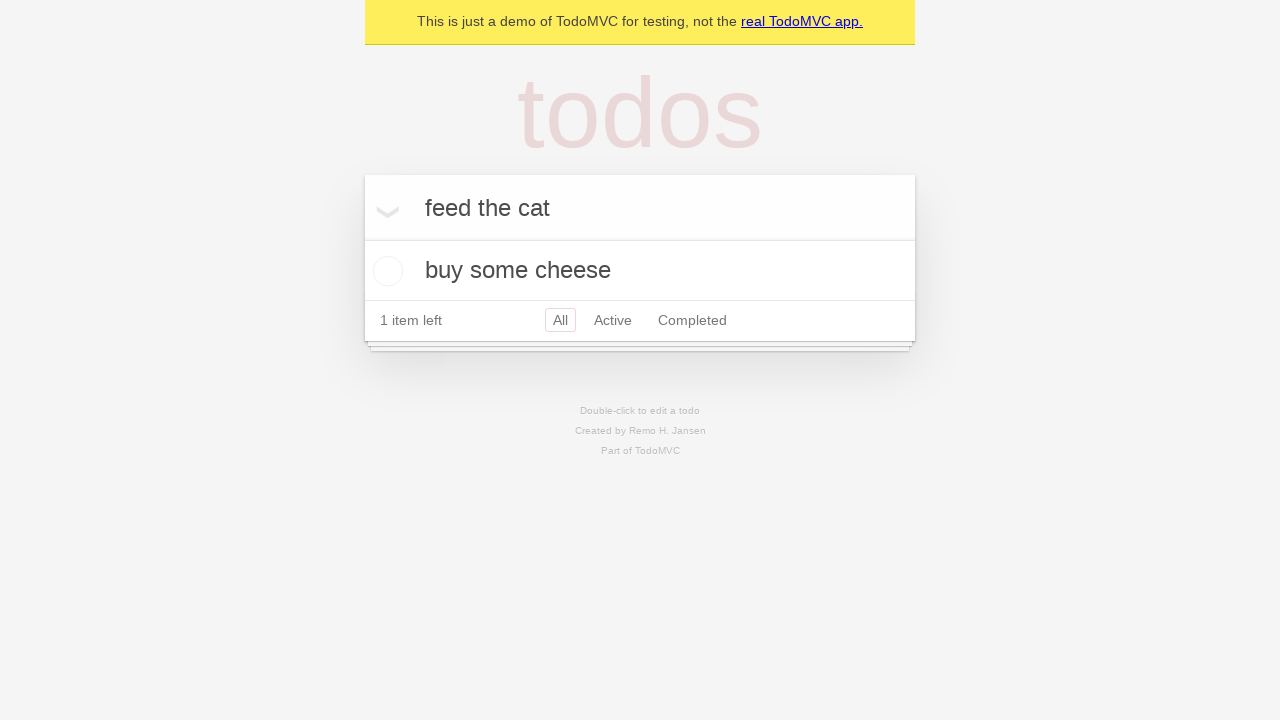

Pressed Enter to add second todo item on internal:attr=[placeholder="What needs to be done?"i]
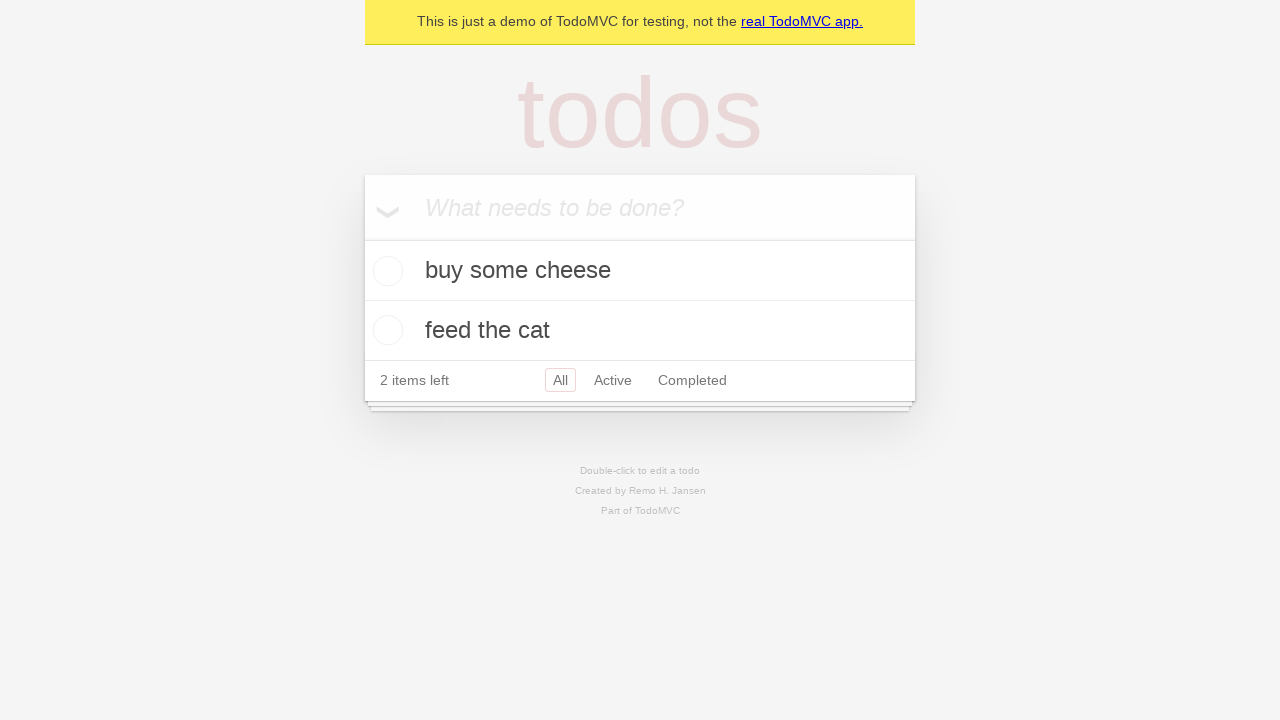

Filled todo input with 'book a doctors appointment' on internal:attr=[placeholder="What needs to be done?"i]
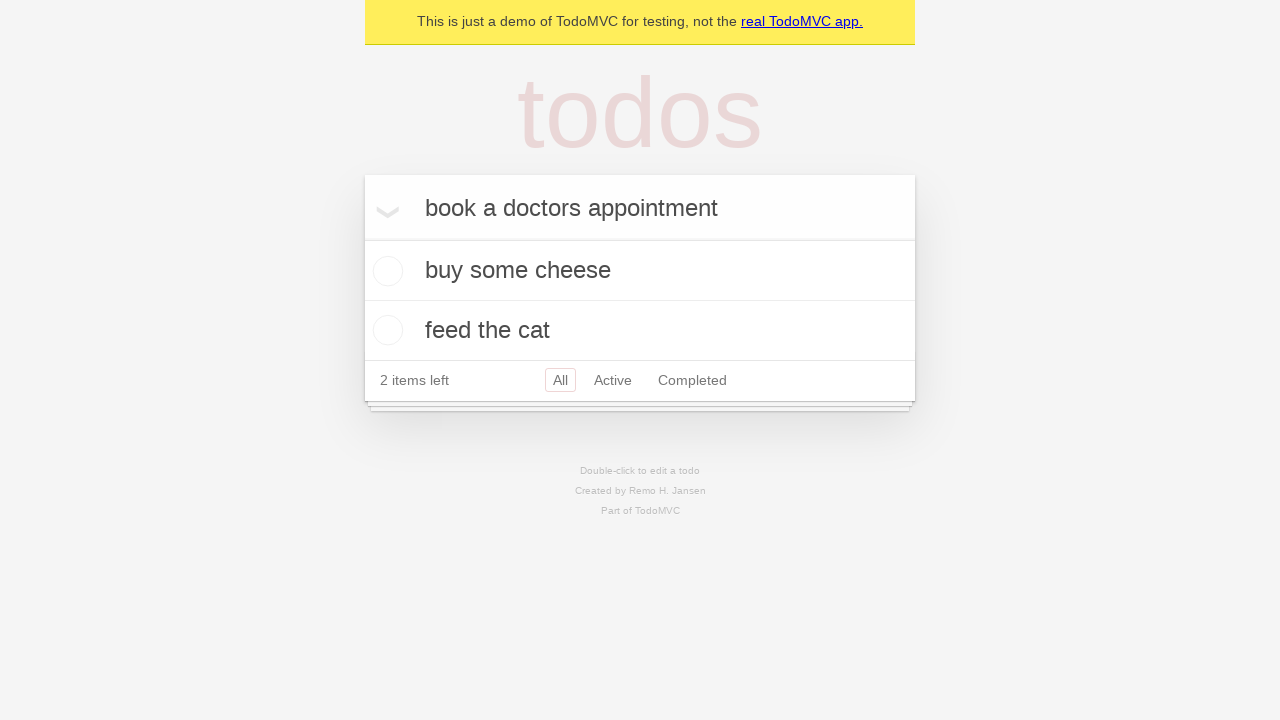

Pressed Enter to add third todo item on internal:attr=[placeholder="What needs to be done?"i]
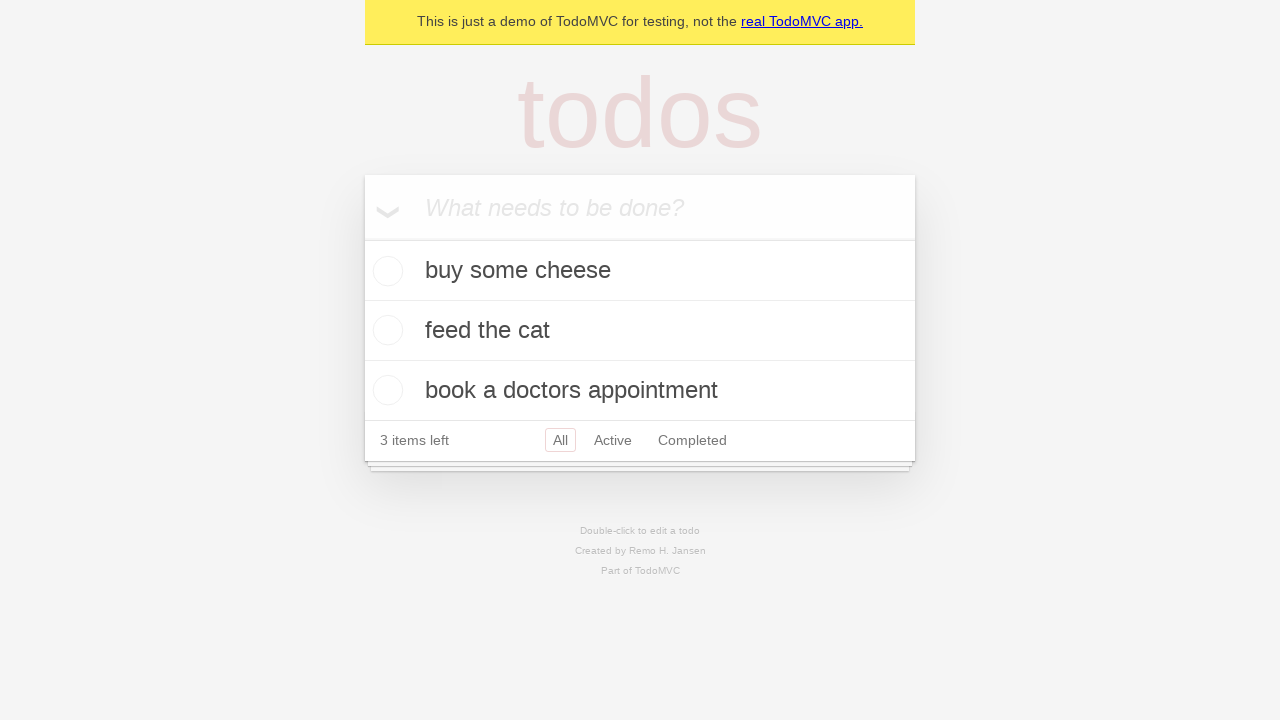

Waited for all three todo items to be loaded
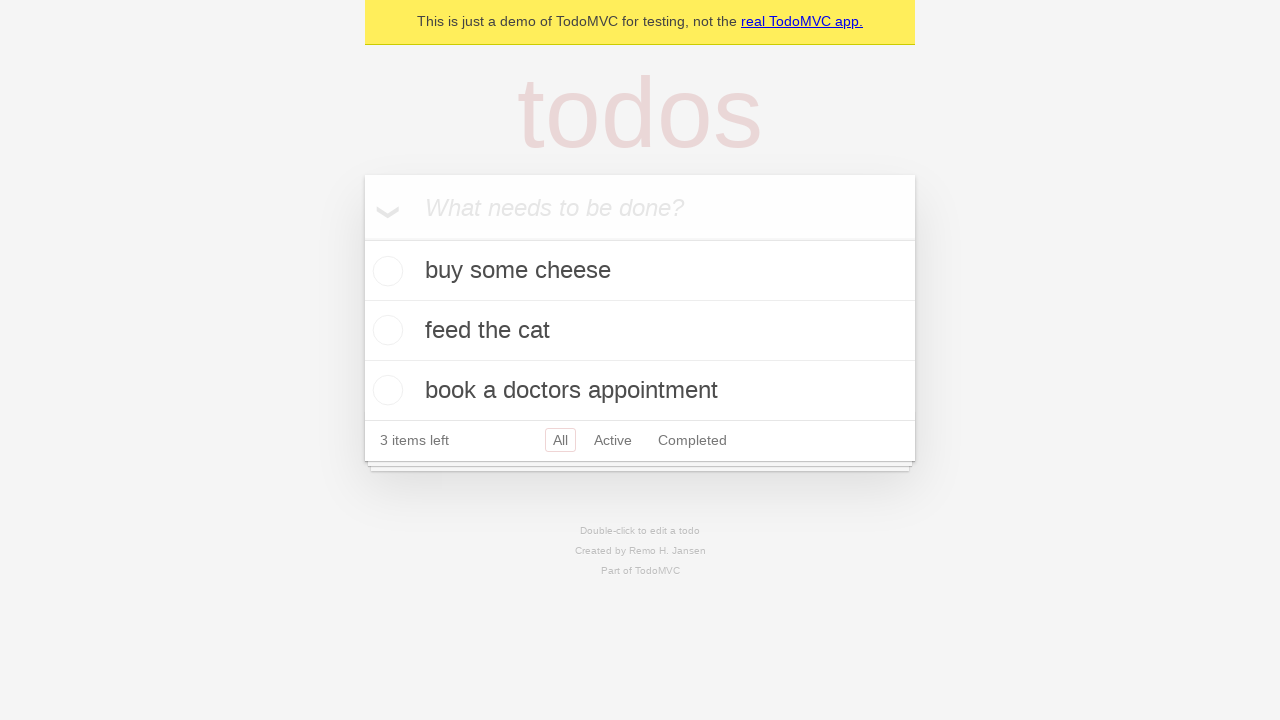

Clicked 'Mark all as complete' checkbox to complete all todo items at (362, 238) on internal:label="Mark all as complete"i
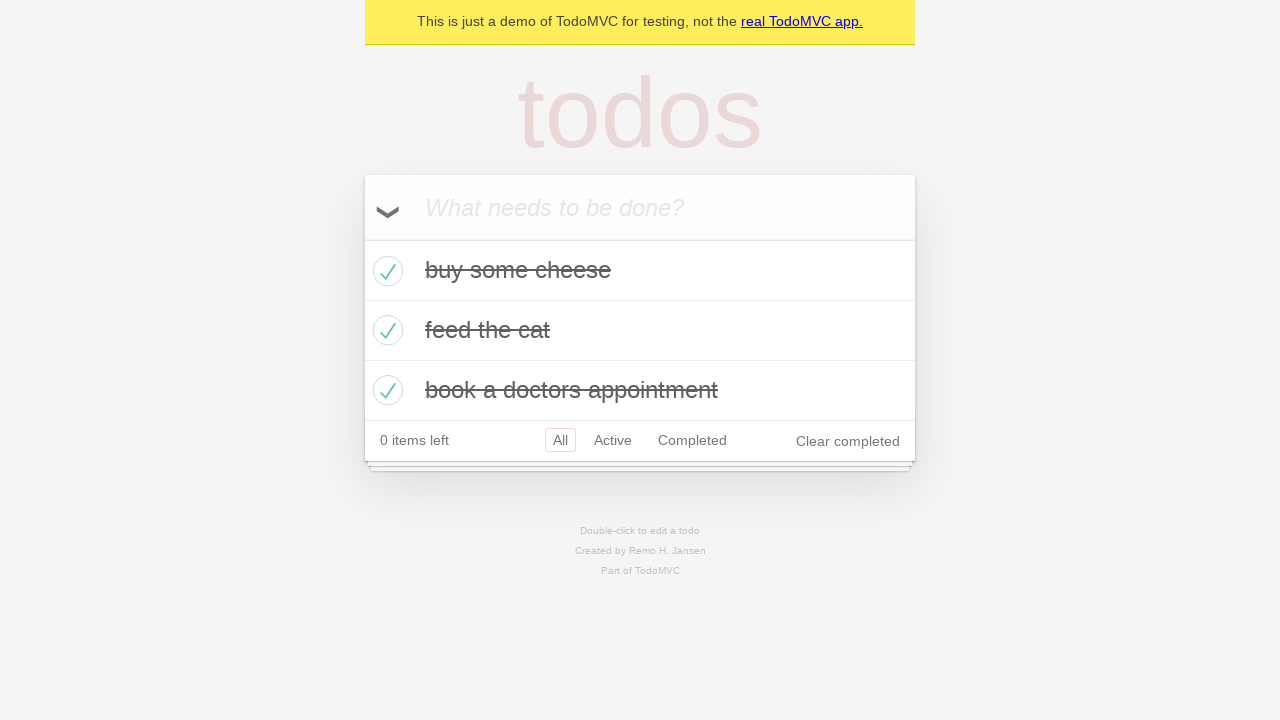

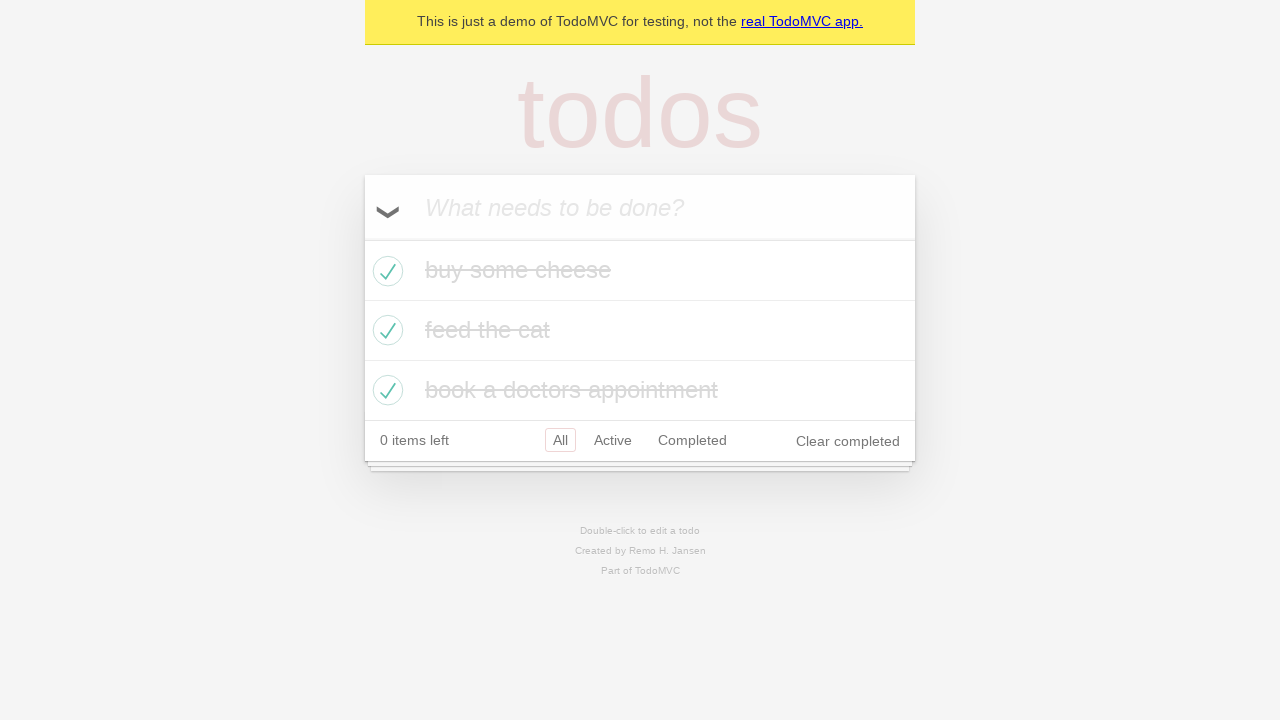